Tests selecting options from multiple dropdowns and submitting the form

Starting URL: https://www.qa-practice.com/elements/select/mult_select

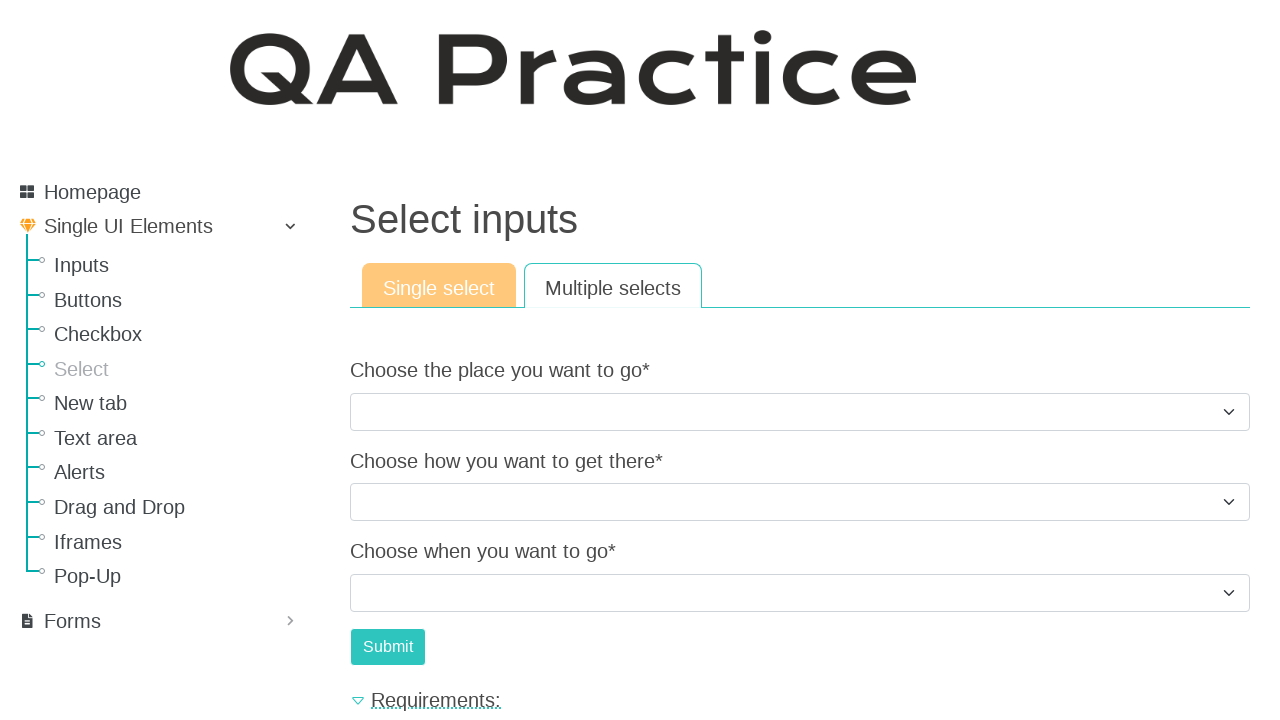

Selected 'Ocean' from first dropdown (destination) on select[name="choose_the_place_you_want_to_go"]
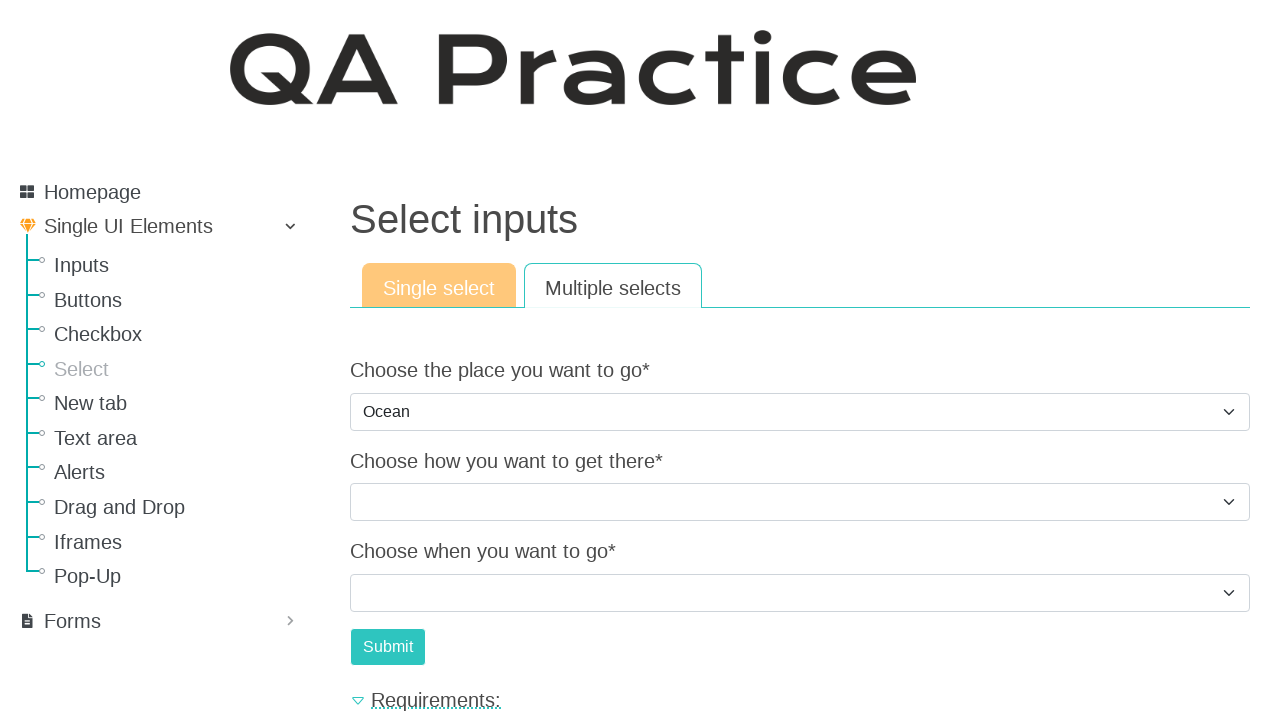

Selected 'Car' from second dropdown (transportation method) on select[name="choose_how_you_want_to_get_there"]
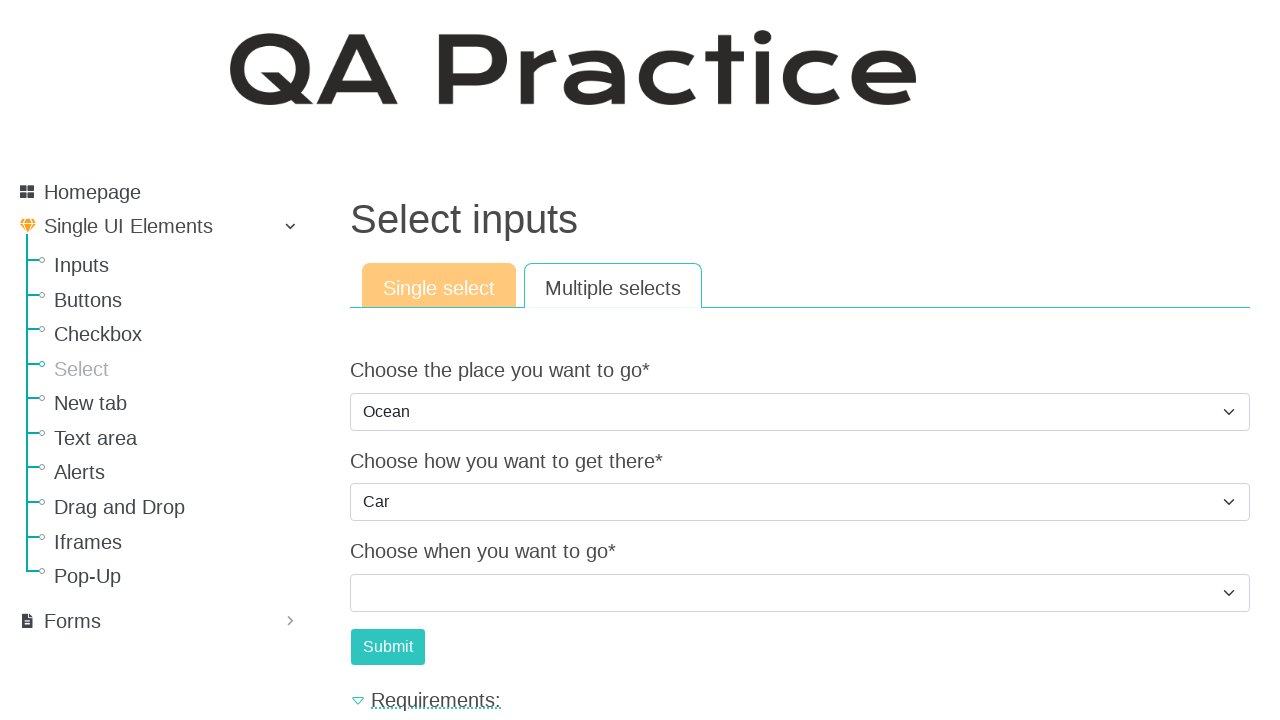

Selected option at index 2 from third dropdown (travel time) on select[name="choose_when_you_want_to_go"]
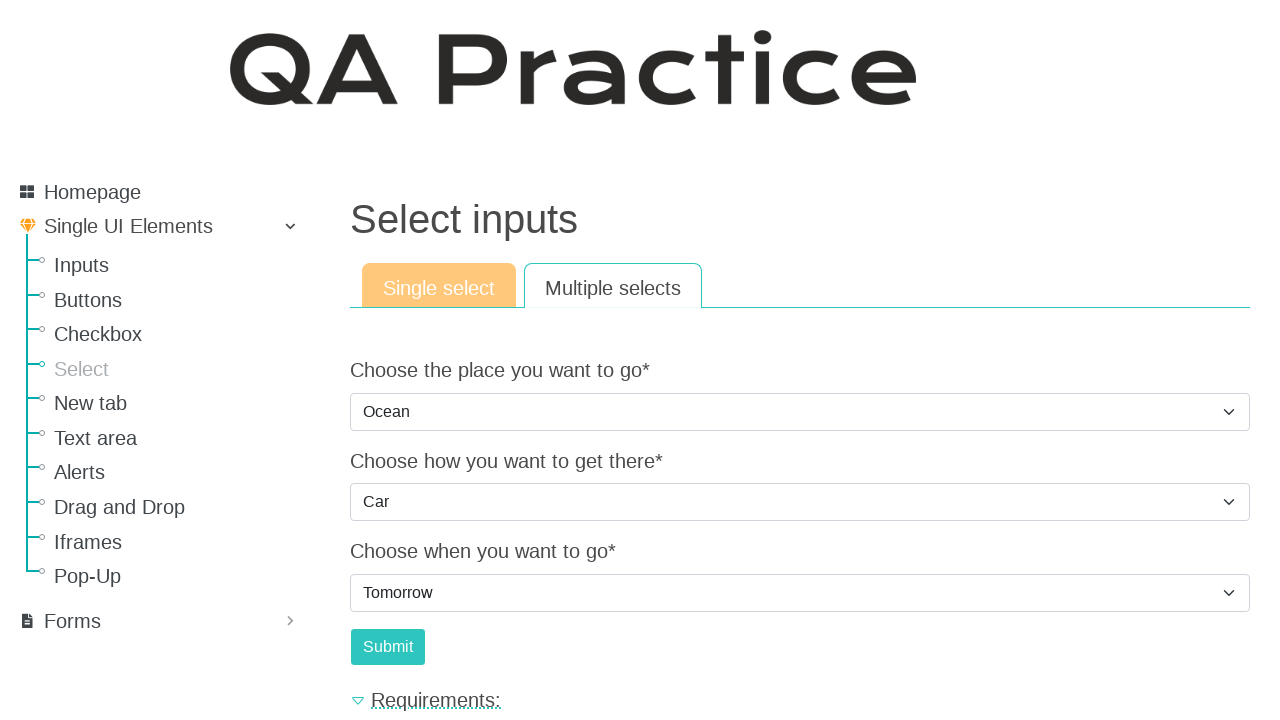

Clicked submit button to submit the multi-select form at (388, 647) on #submit-id-submit
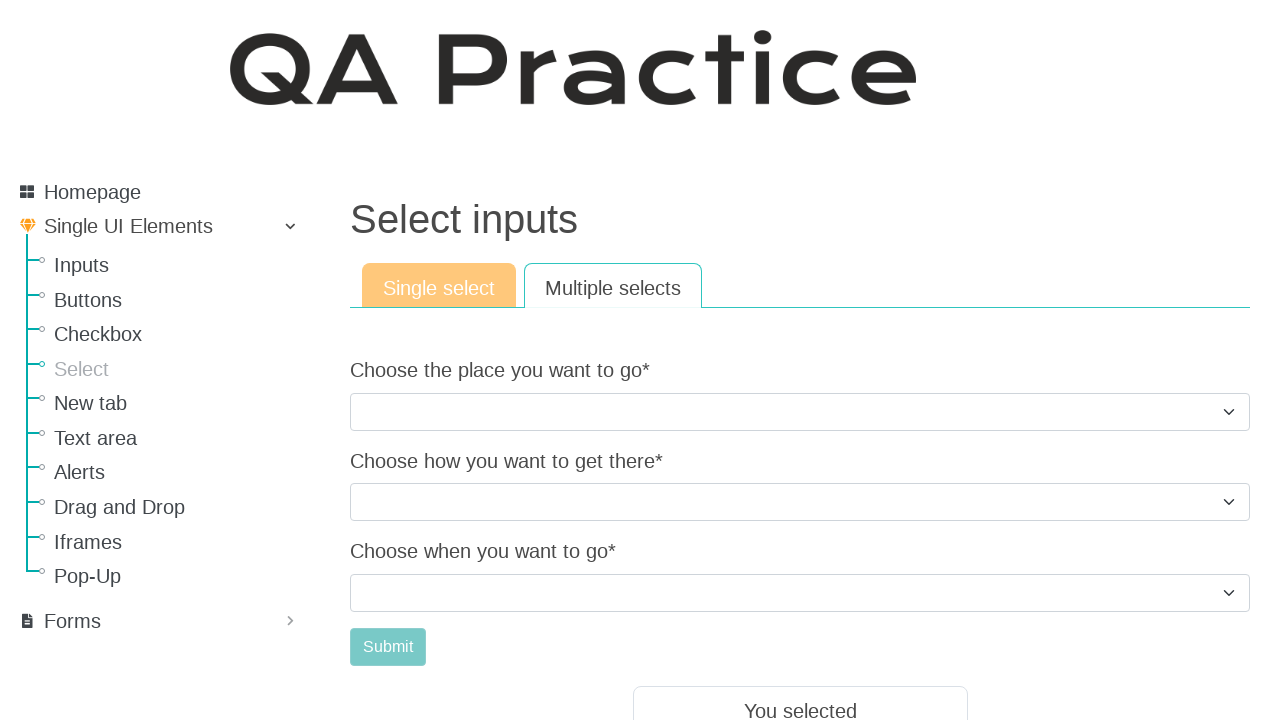

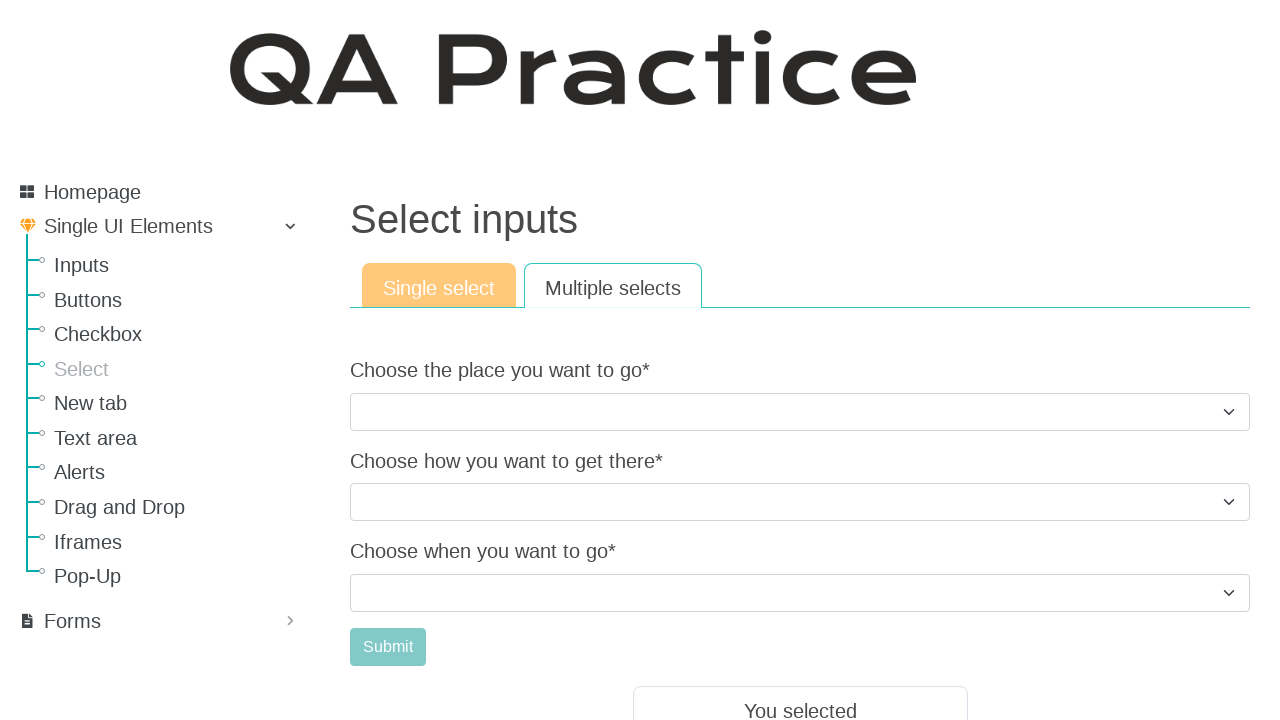